Tests drag and drop functionality on jQuery UI demo page by dragging an element and dropping it onto a target element within an iframe

Starting URL: https://jqueryui.com/droppable/

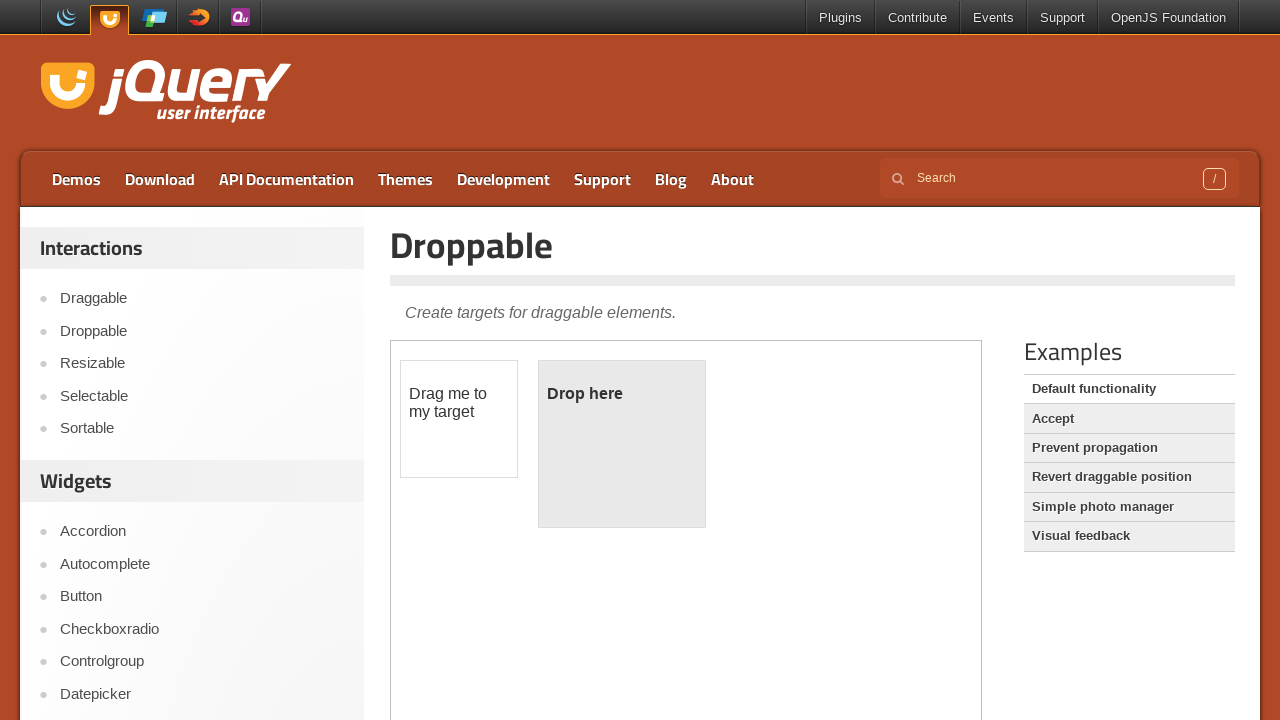

Located the first iframe containing the drag and drop demo
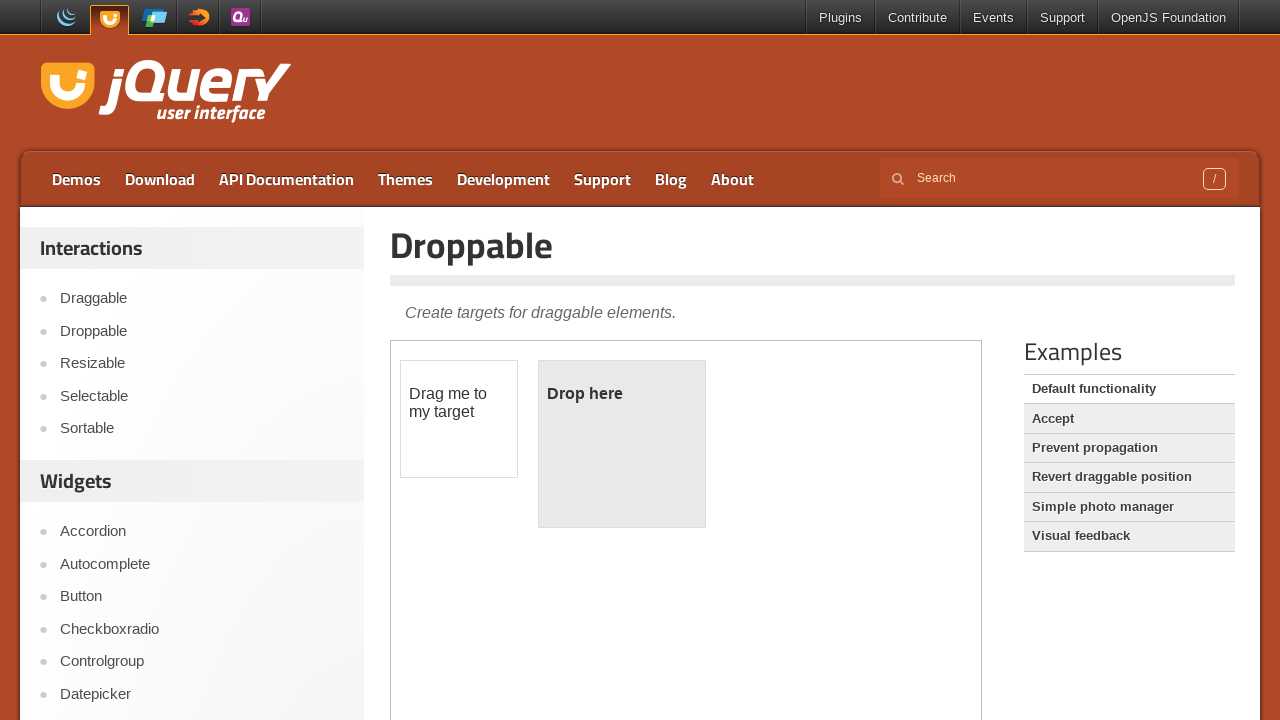

Located the draggable element (#draggable)
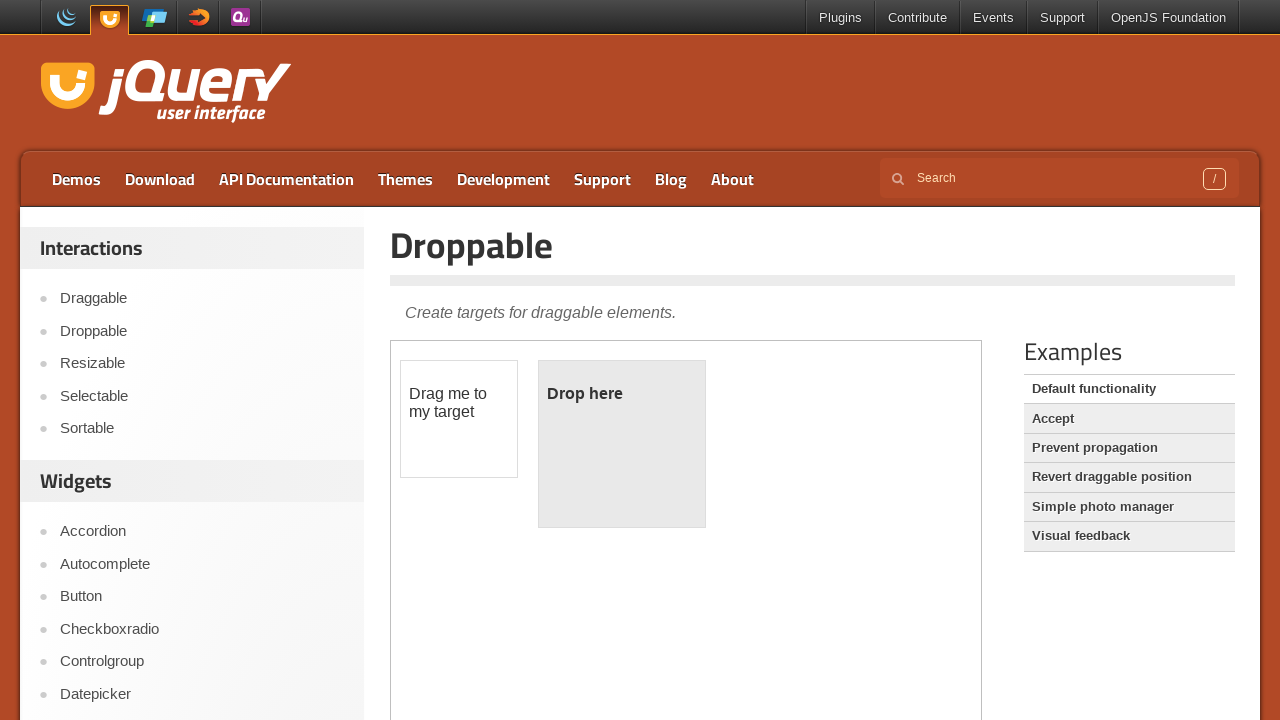

Located the droppable target element (#droppable)
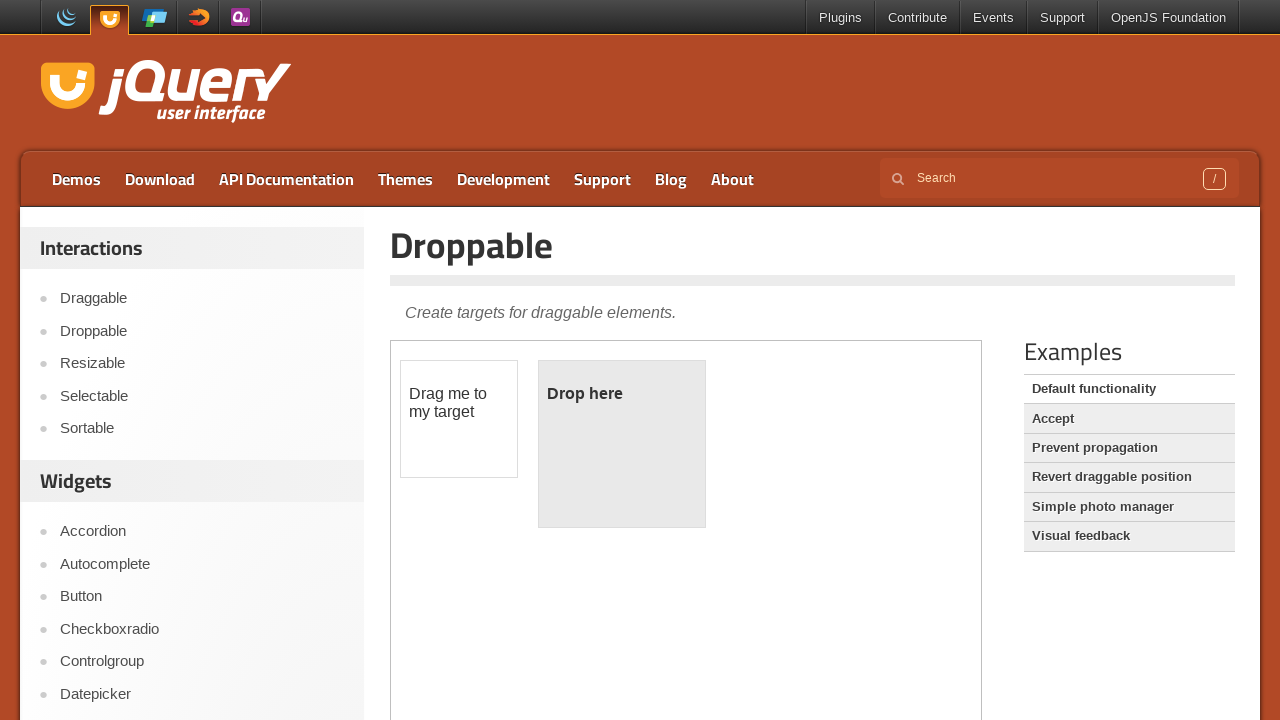

Dragged the draggable element onto the droppable target at (622, 444)
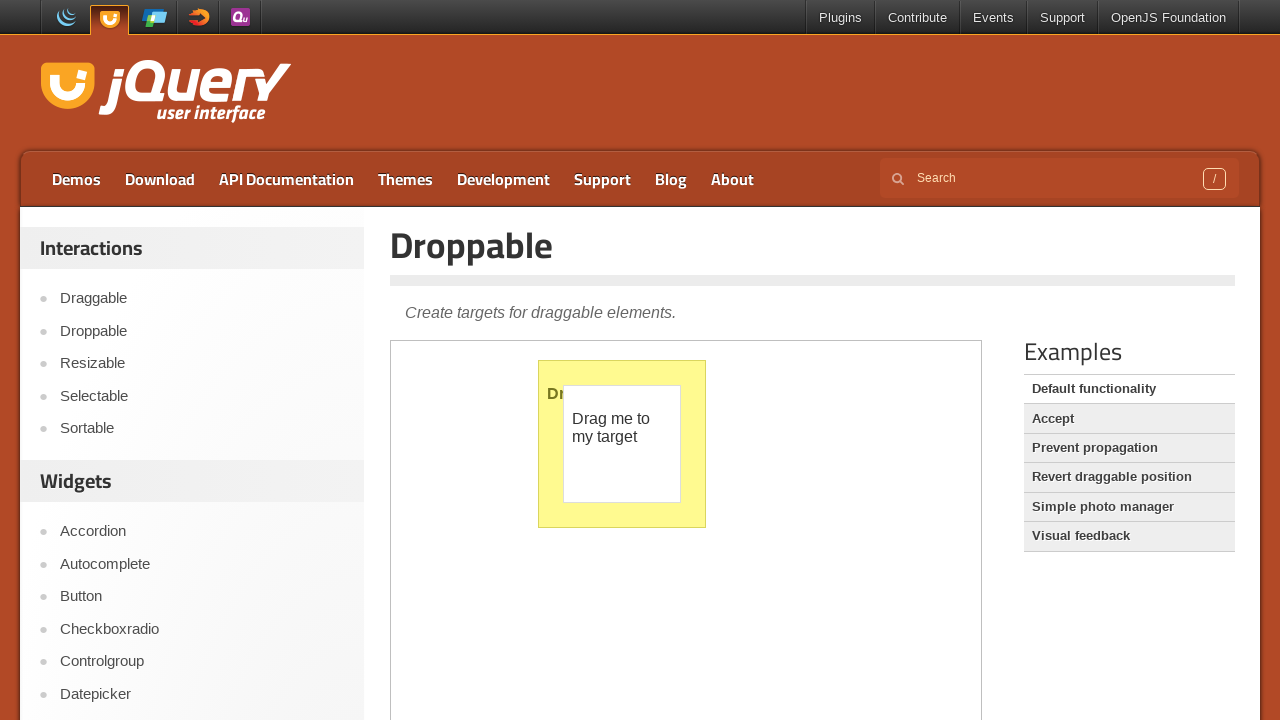

Waited 3 seconds for drag and drop action to complete
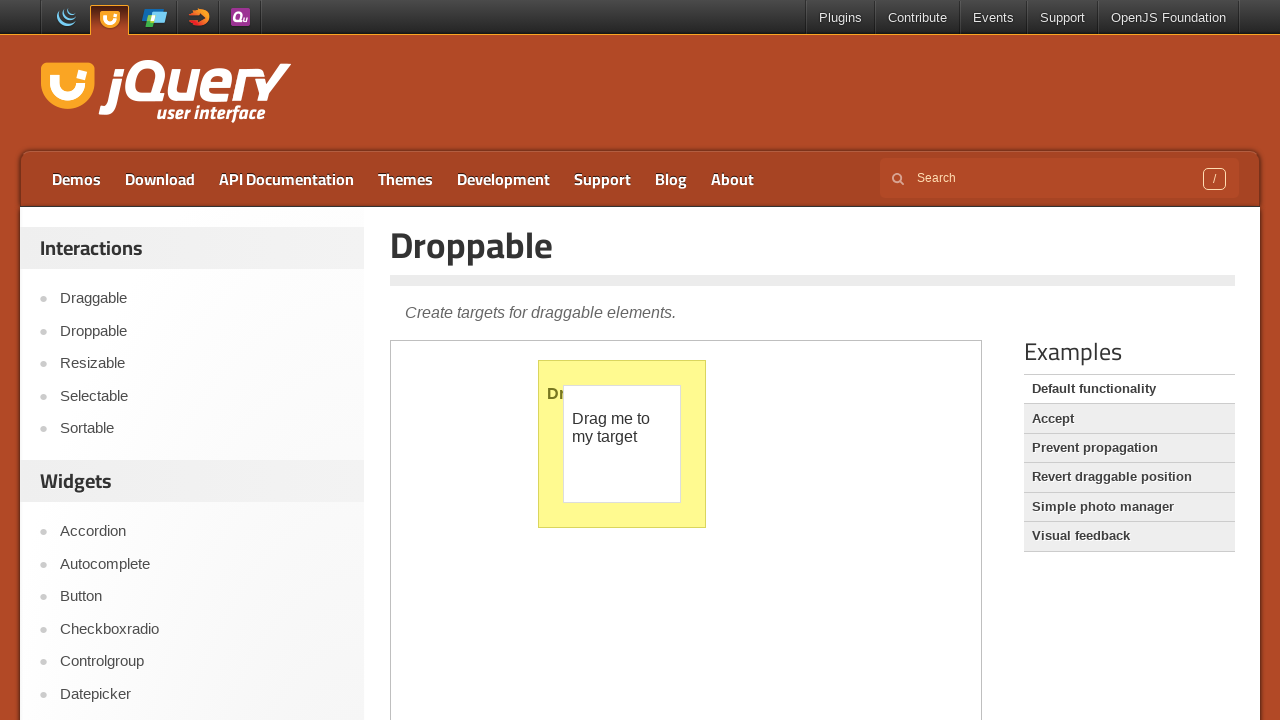

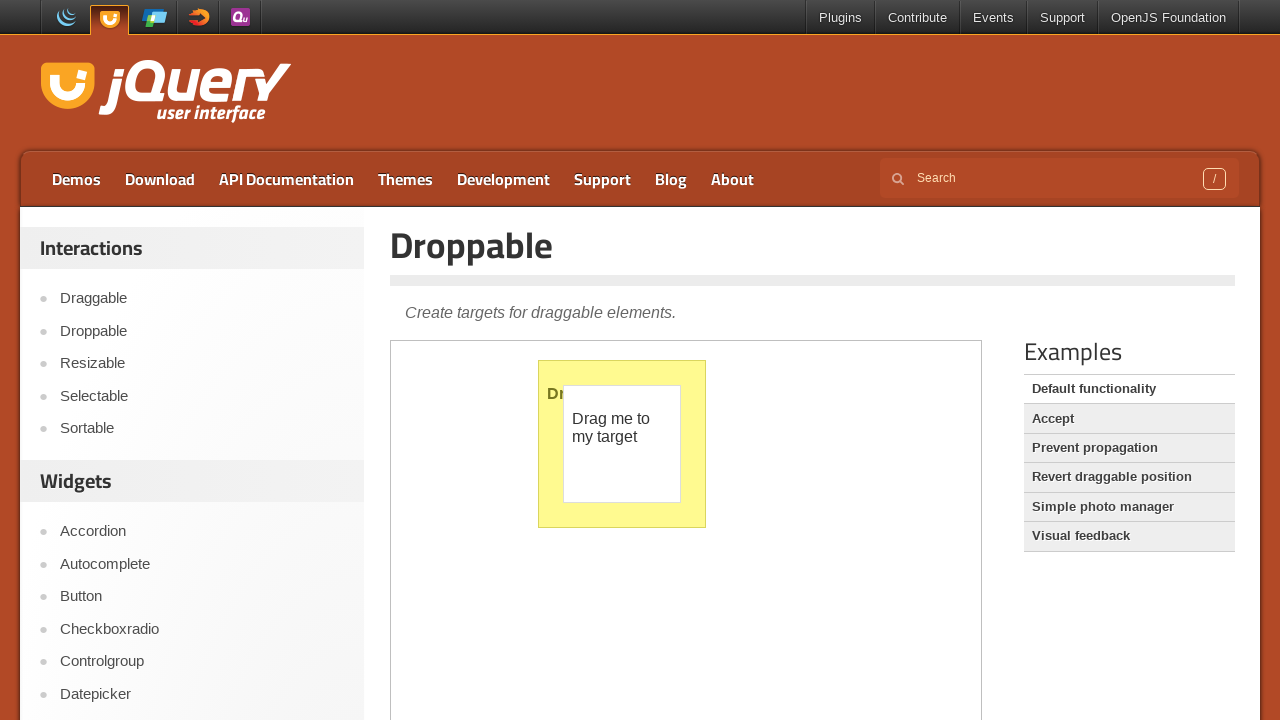